Tests that the modal header displays the correct text

Starting URL: http://speak-ukrainian.eastus2.cloudapp.azure.com/dev/

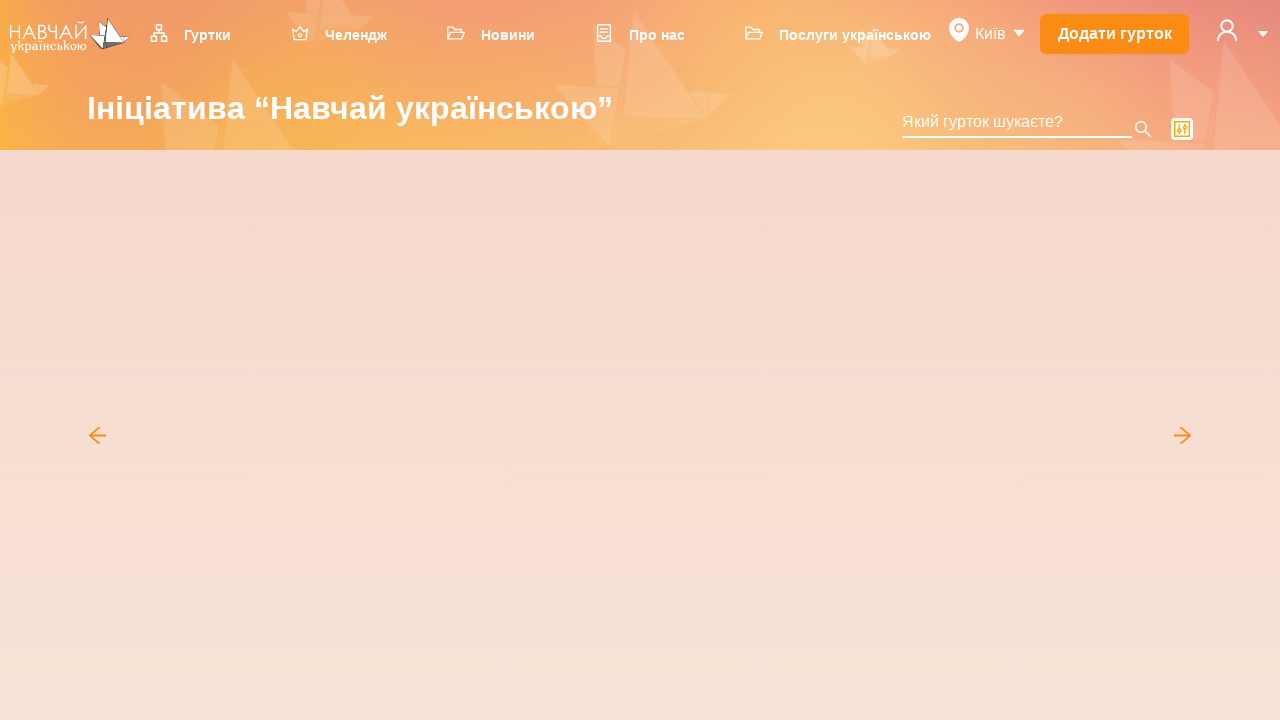

Clicked user icon to open dropdown menu at (1227, 30) on svg[data-icon='user']
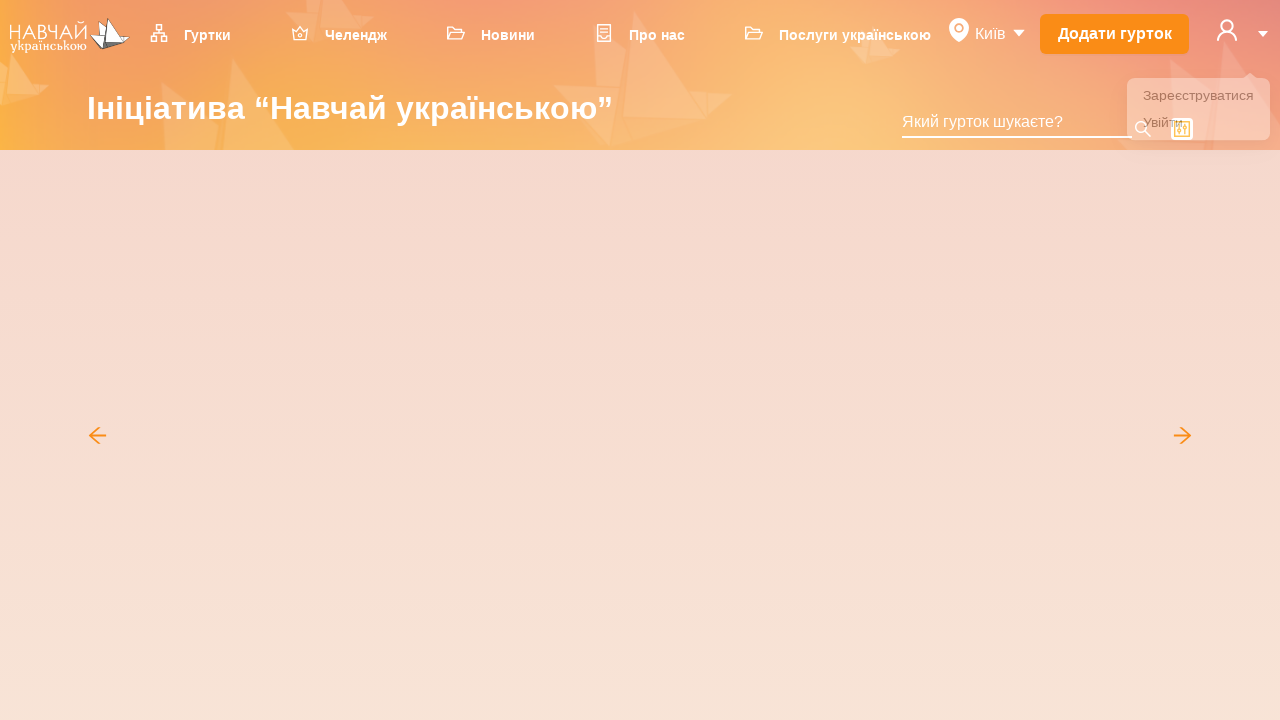

Dropdown menu became visible
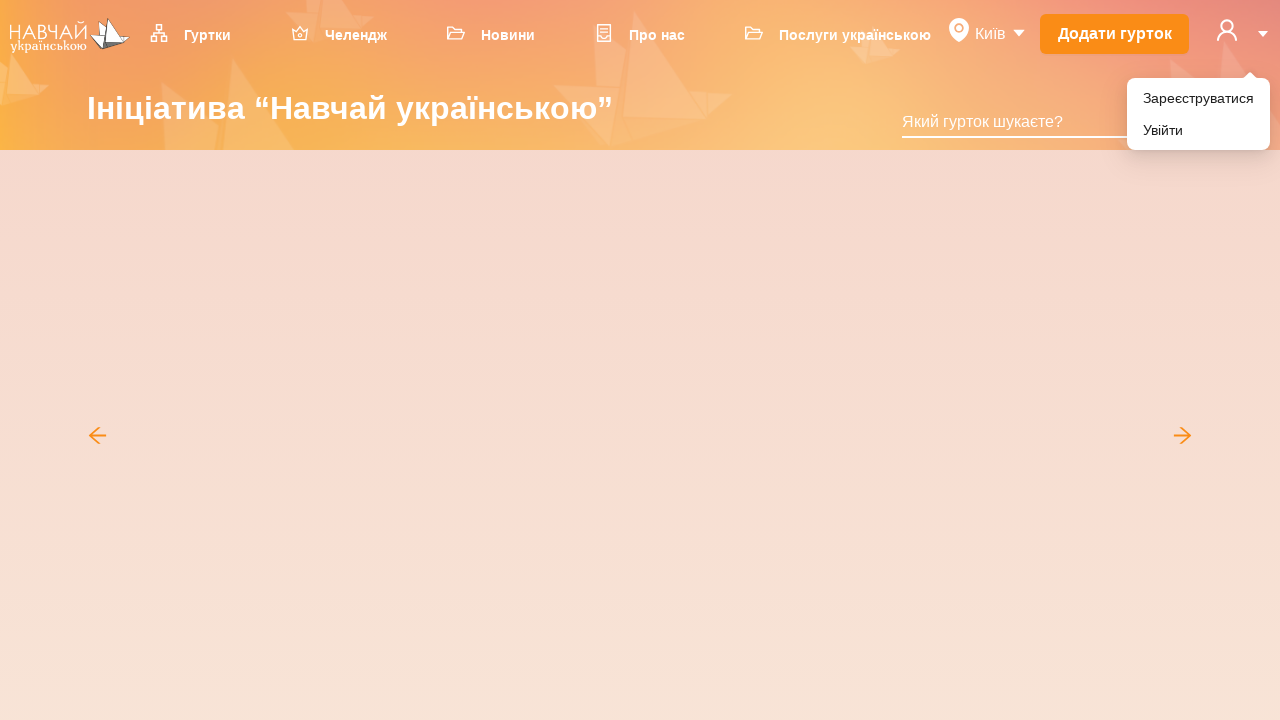

Clicked 'Зареєструватися' (Register) menu item at (1198, 98) on xpath=//li[@role='menuitem']//div[text()='Зареєструватися']
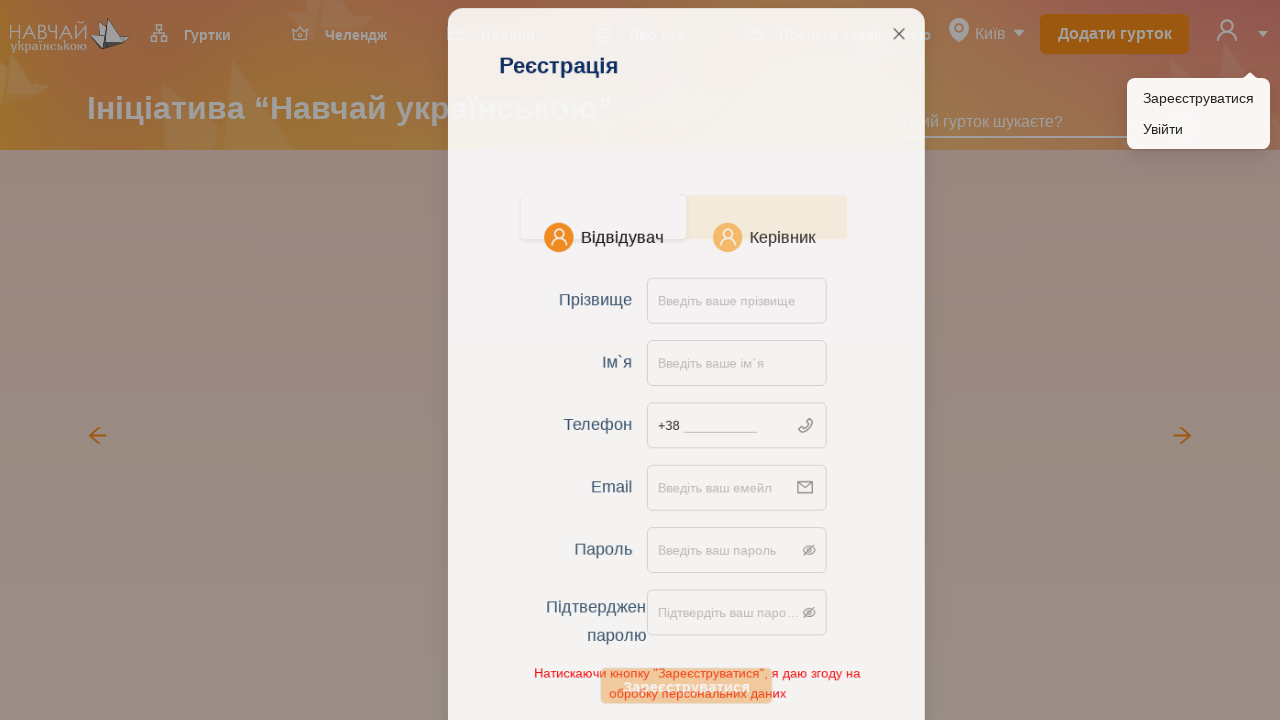

Registration modal header became visible
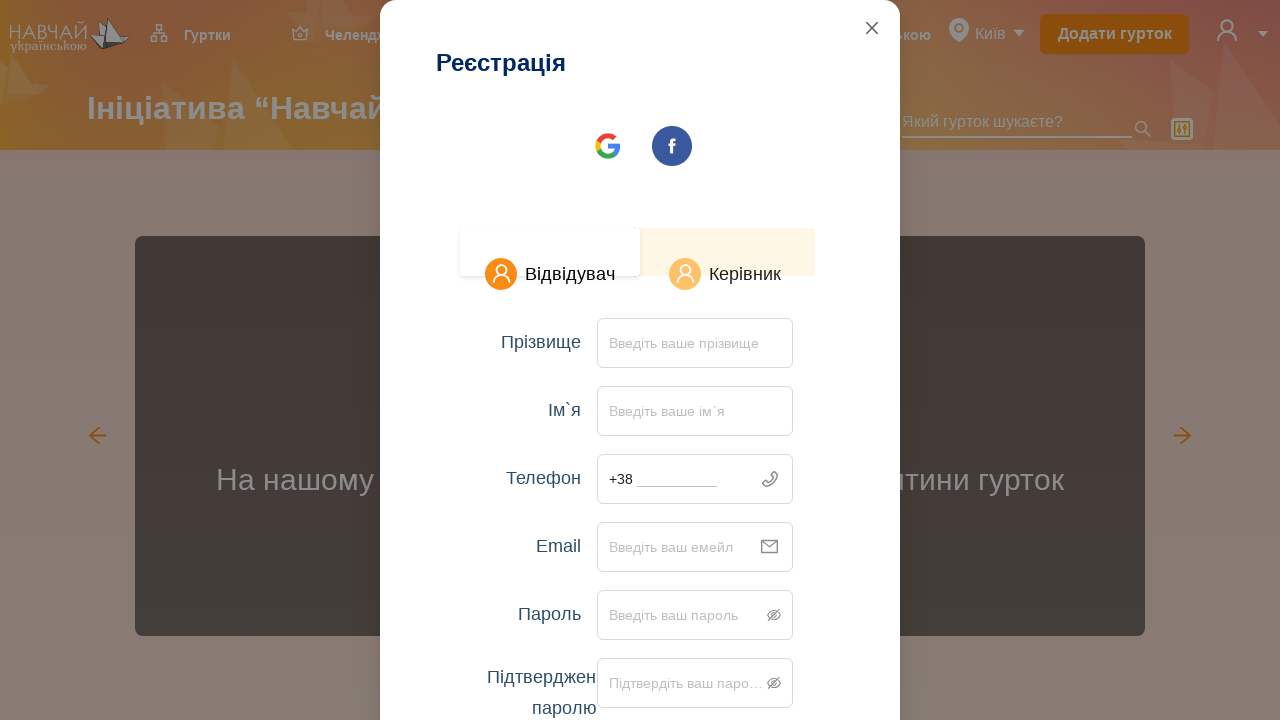

Retrieved modal header text content
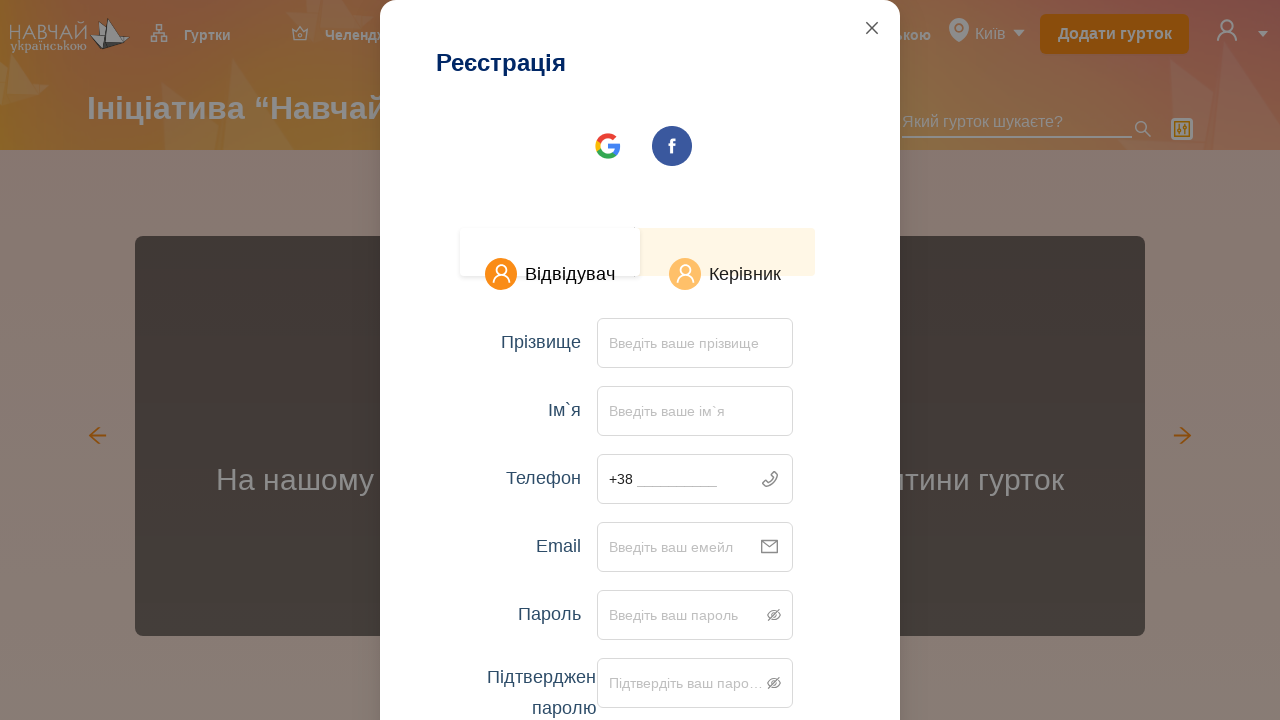

Verified modal header displays correct text 'Реєстрація'
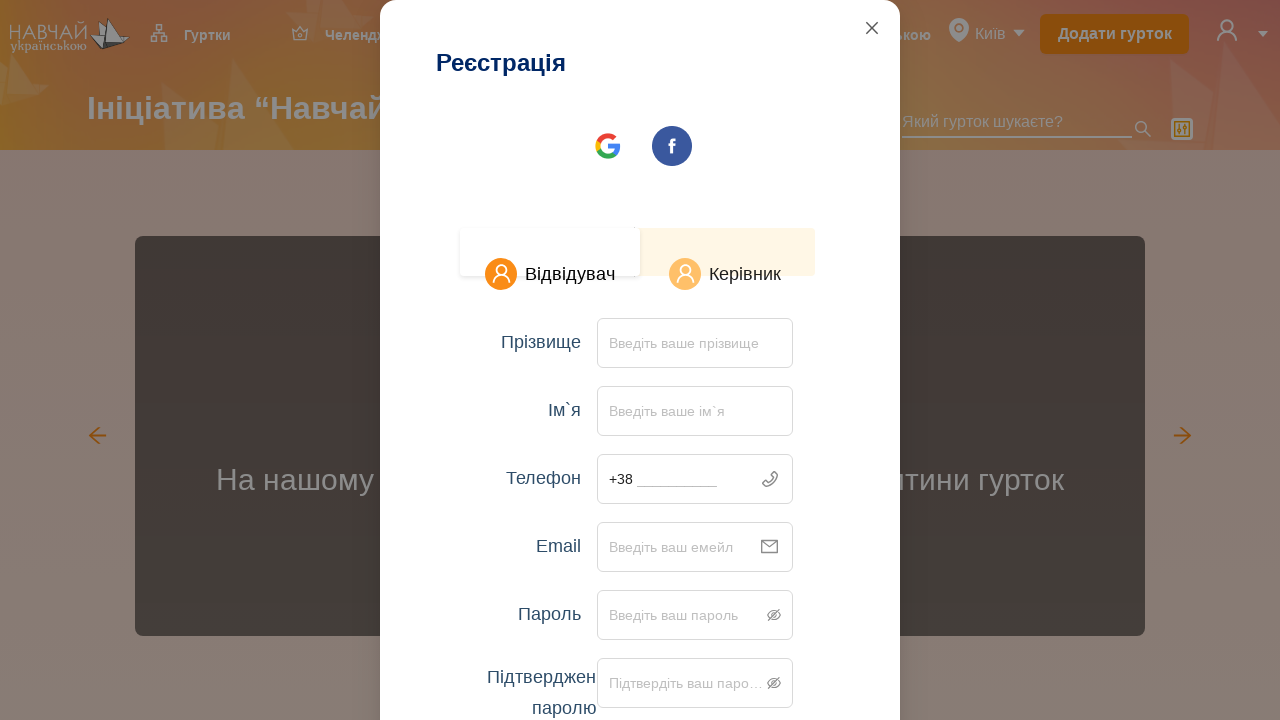

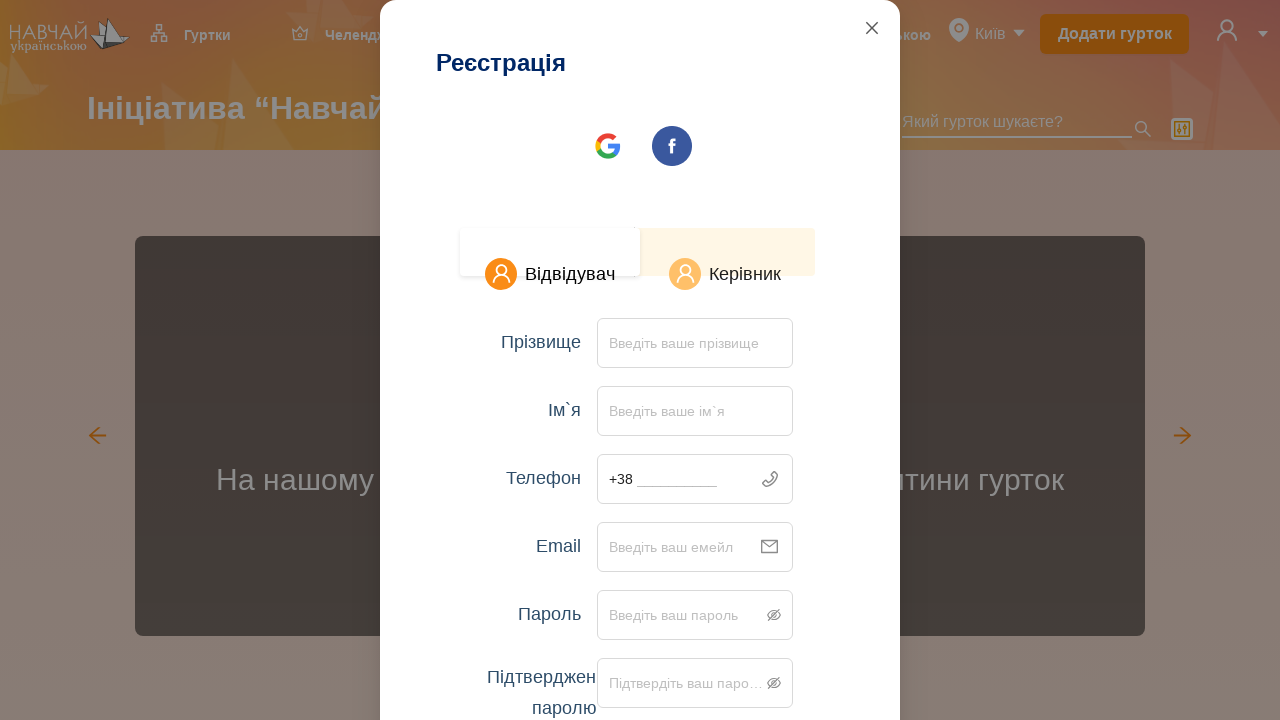